Tests dynamically loaded page elements by clicking on Example 2, starting the loading process, and verifying that "Hello World!" text appears after the loading completes.

Starting URL: https://the-internet.herokuapp.com/dynamic_loading

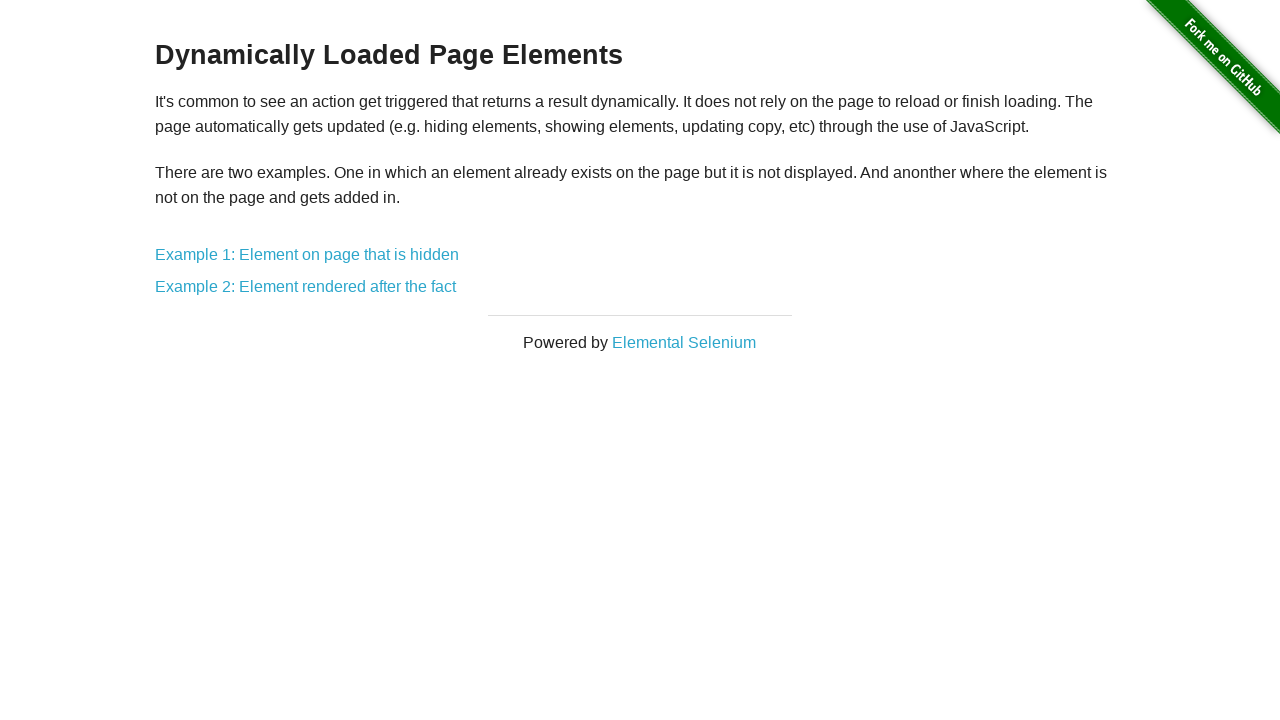

Clicked on 'Example 2: Element rendered after the fact' link at (306, 287) on xpath=//a[contains(text(),'Example 2')]
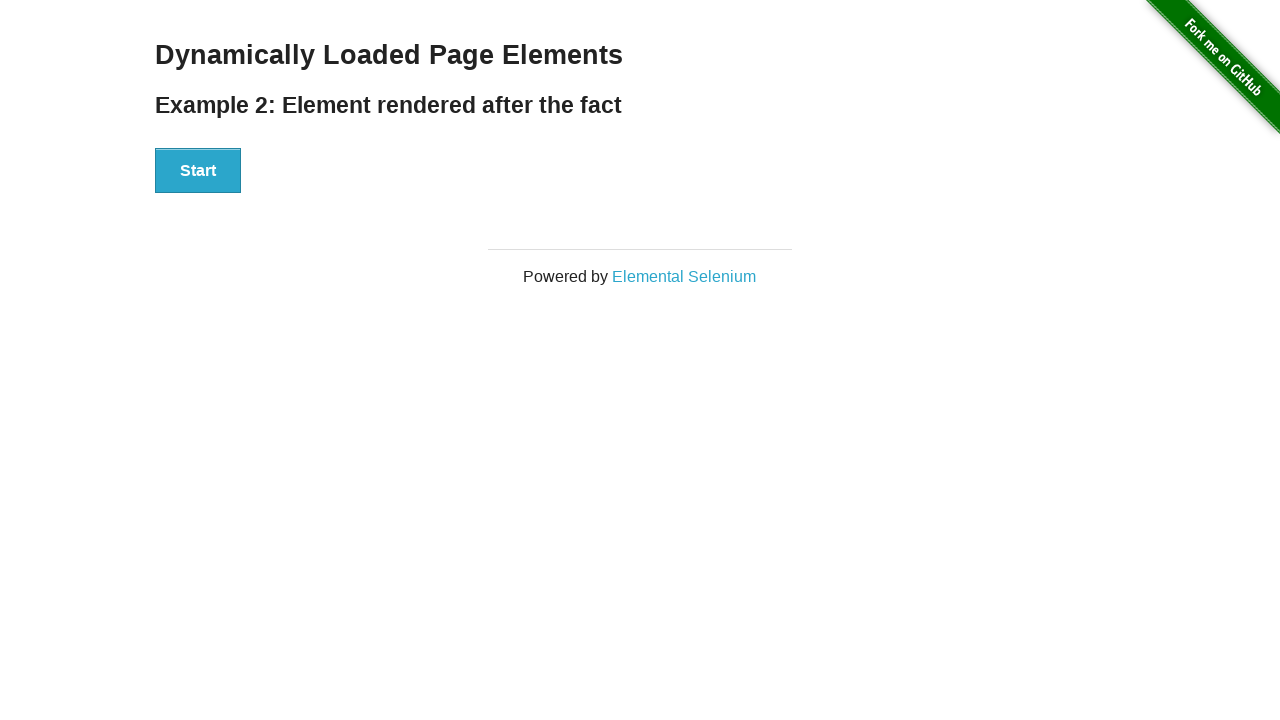

Clicked the Start button to trigger dynamic loading at (198, 171) on button
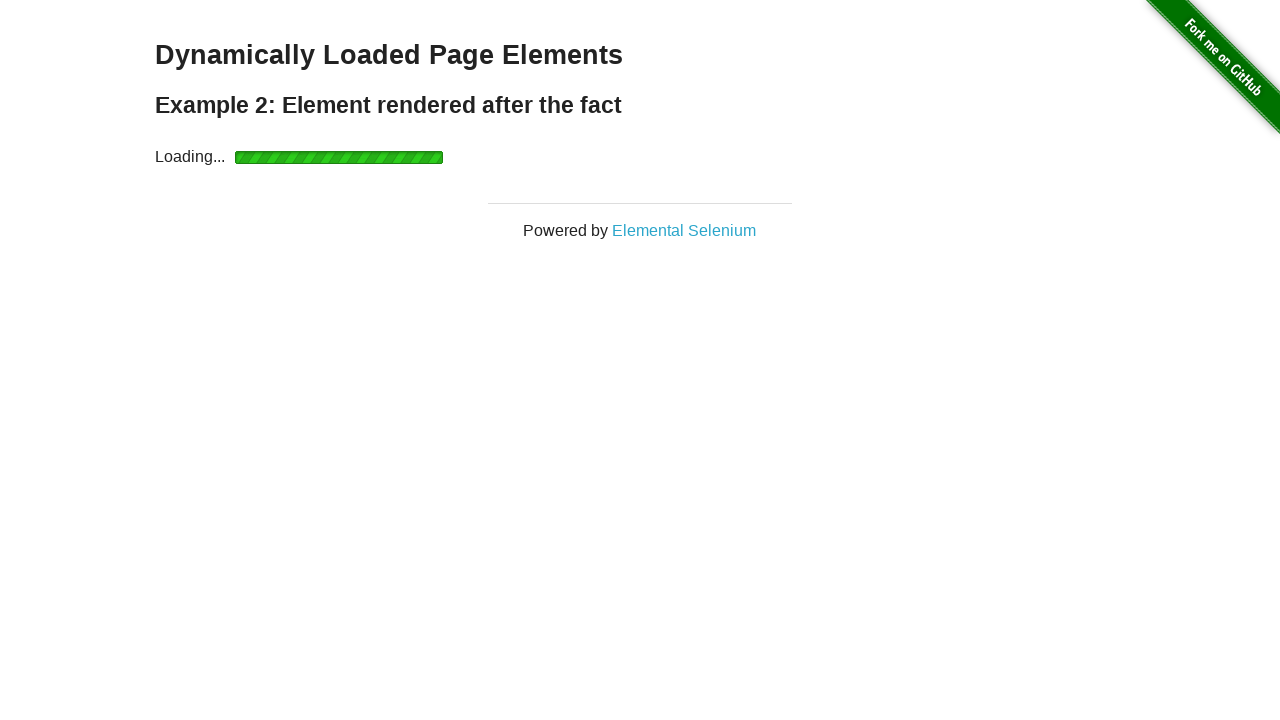

Waited for dynamically loaded text to appear
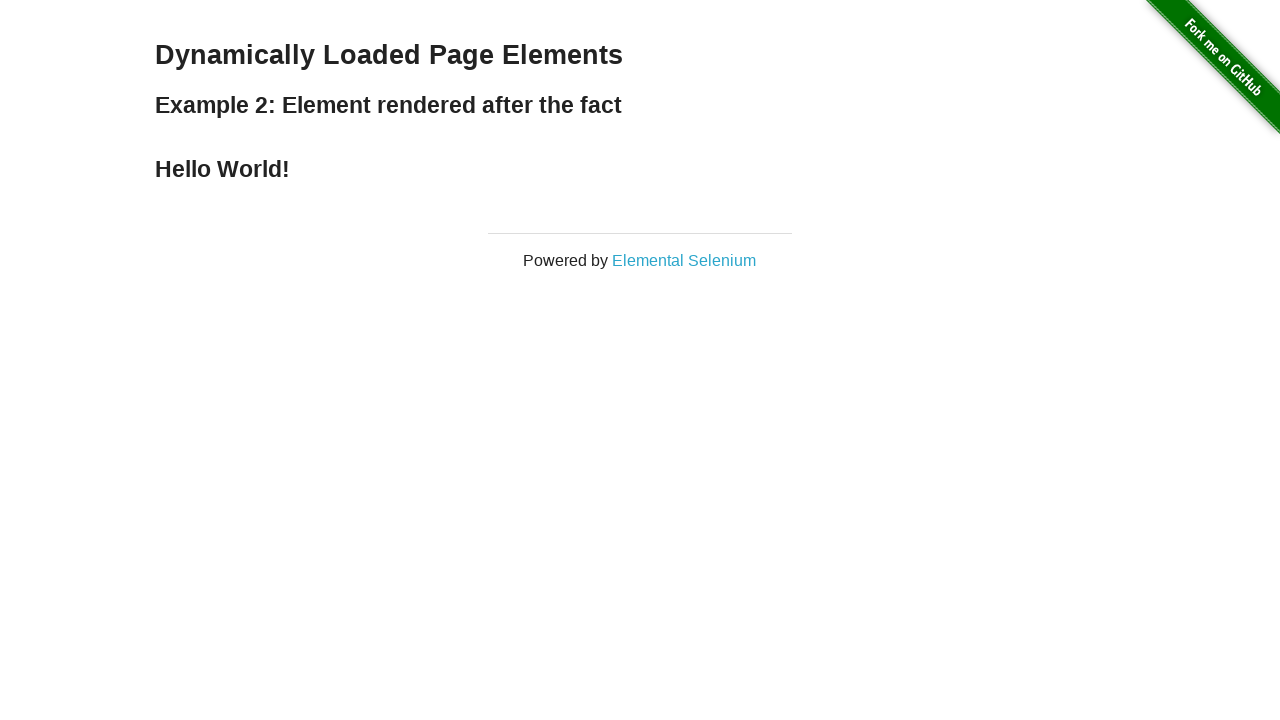

Located the dynamically loaded text element
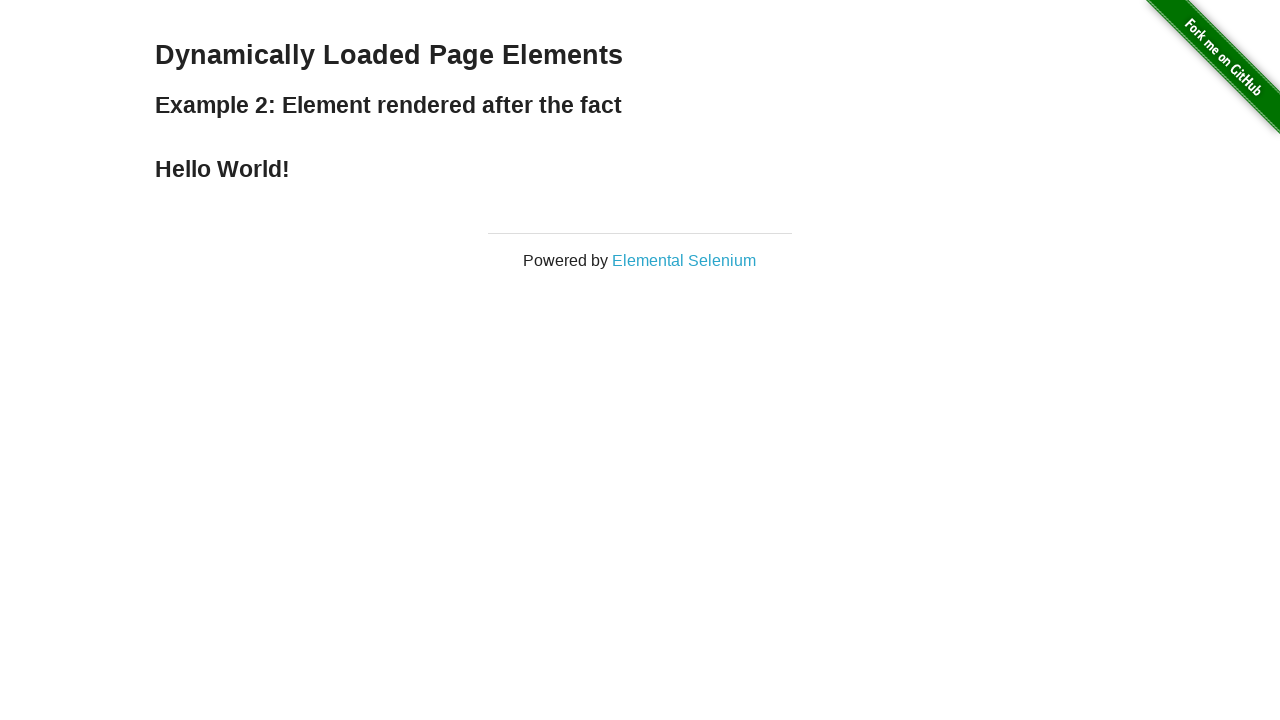

Verified that loaded text content equals 'Hello World!'
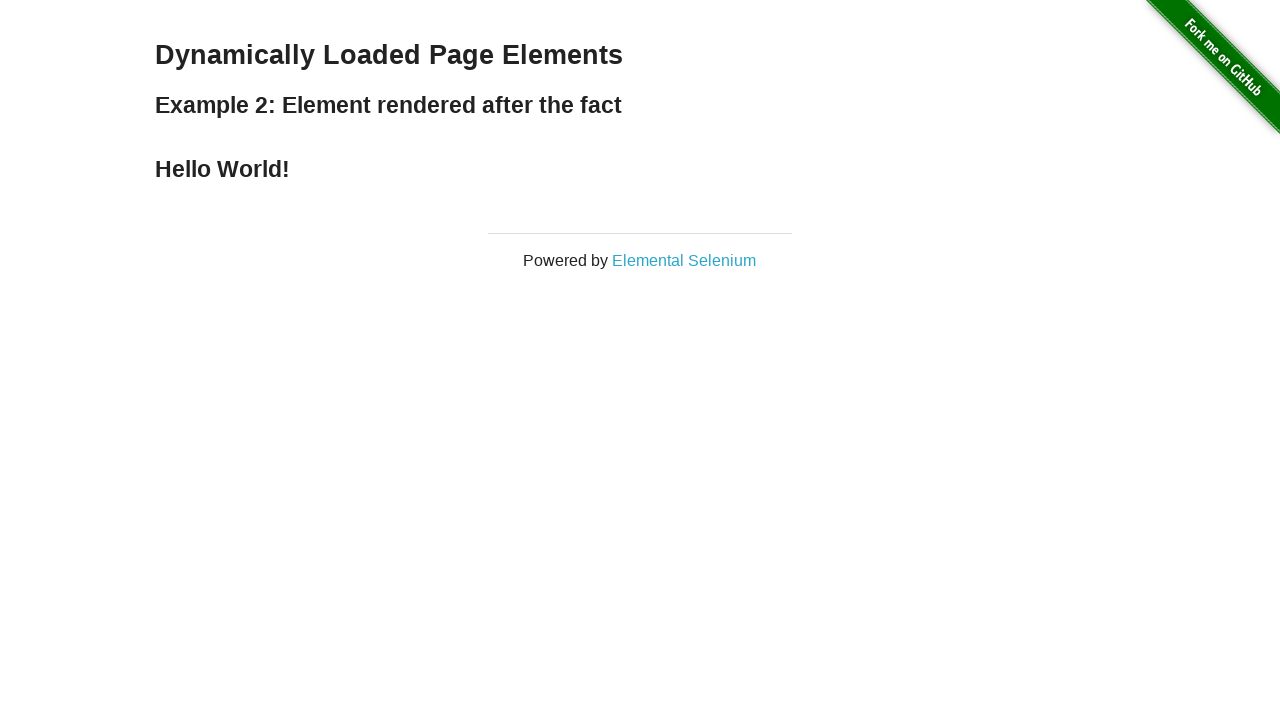

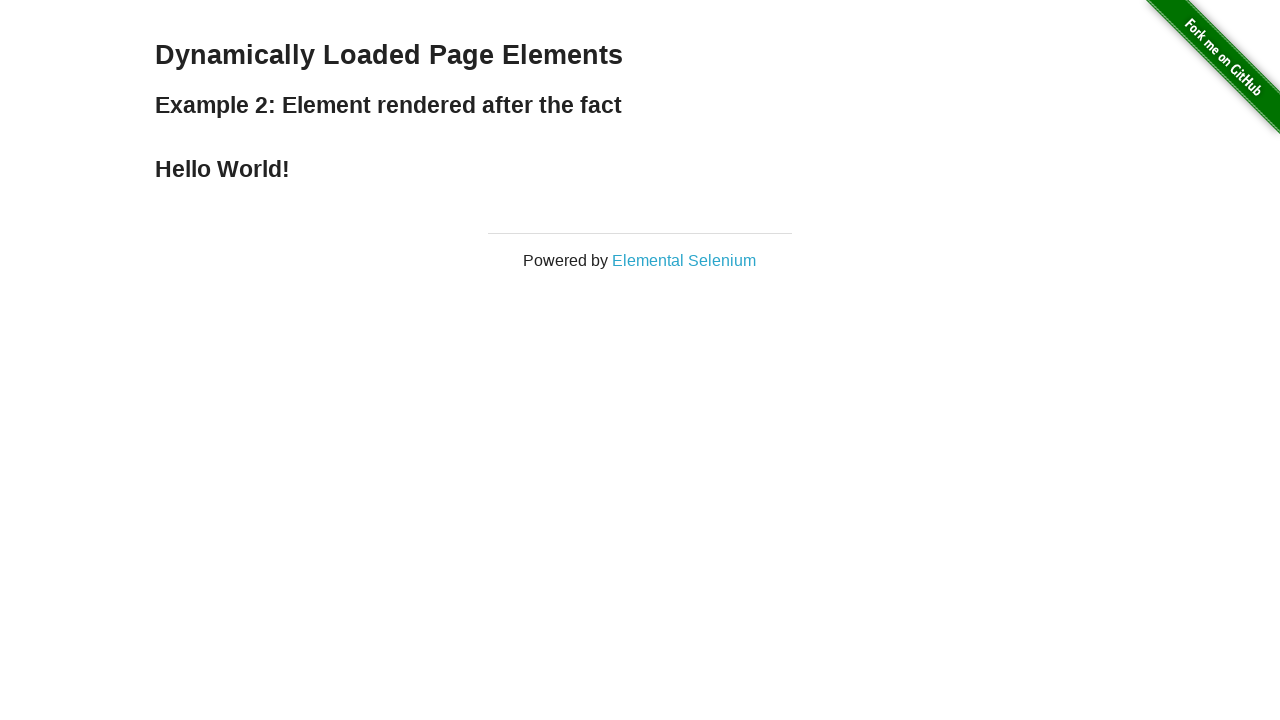